Tests adding a book to the basket by clicking the Add to Basket button and verifying success message

Starting URL: http://practice.automationtesting.in/

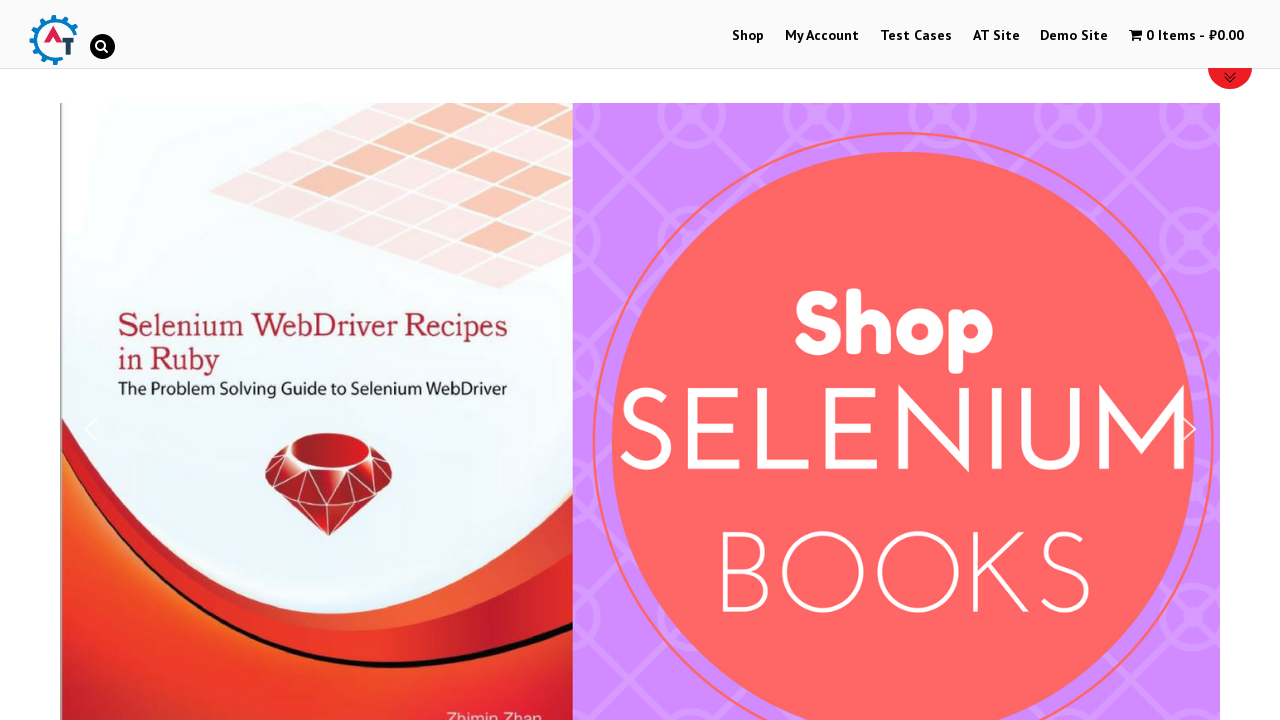

Clicked on Shop menu item at (748, 36) on xpath=//*[@id='menu-item-40']
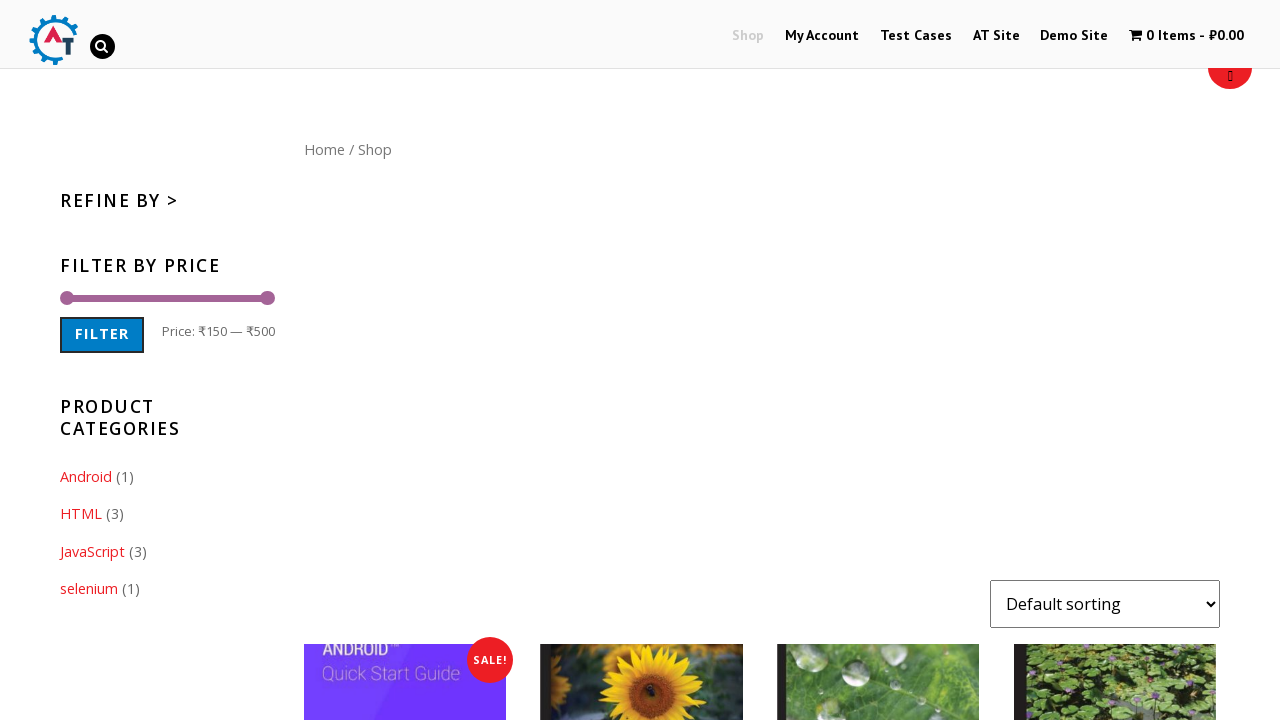

Clicked on Home link at (324, 149) on xpath=//div[@id='content']/nav//a
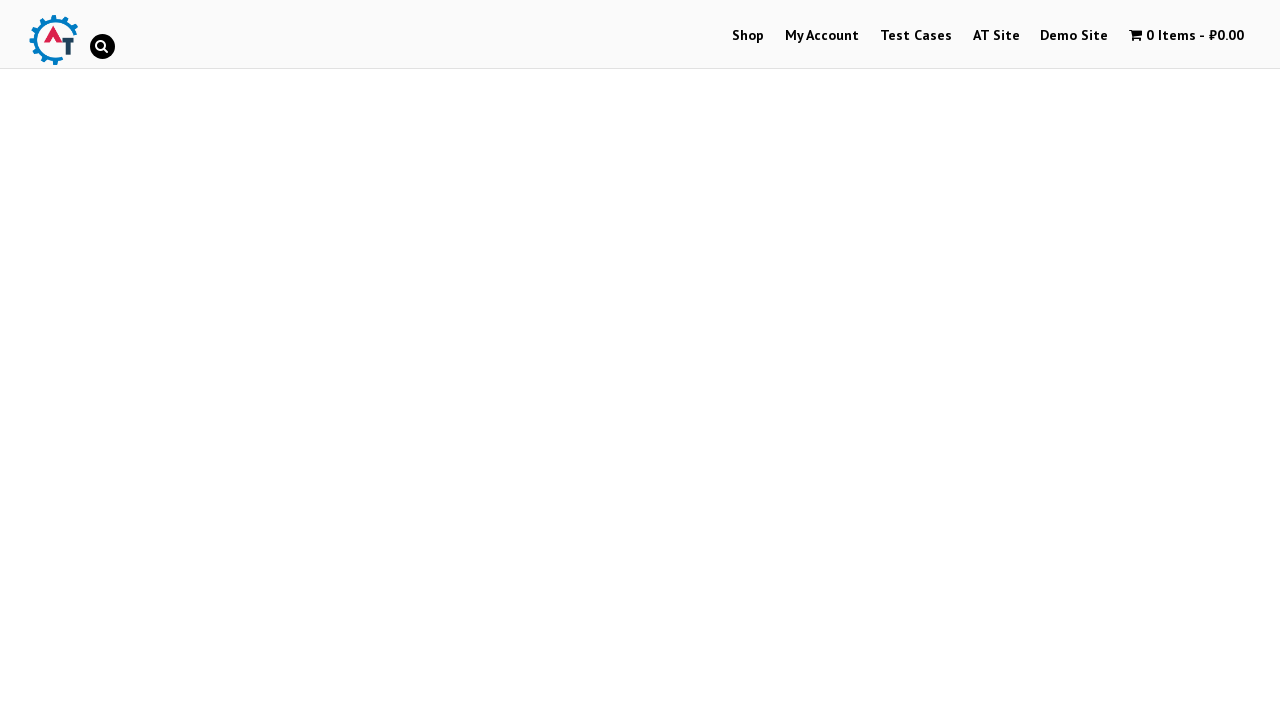

Clicked on a product at (1039, 361) on xpath=//*[@id='text-22-sub_row_1-0-2-2-0']
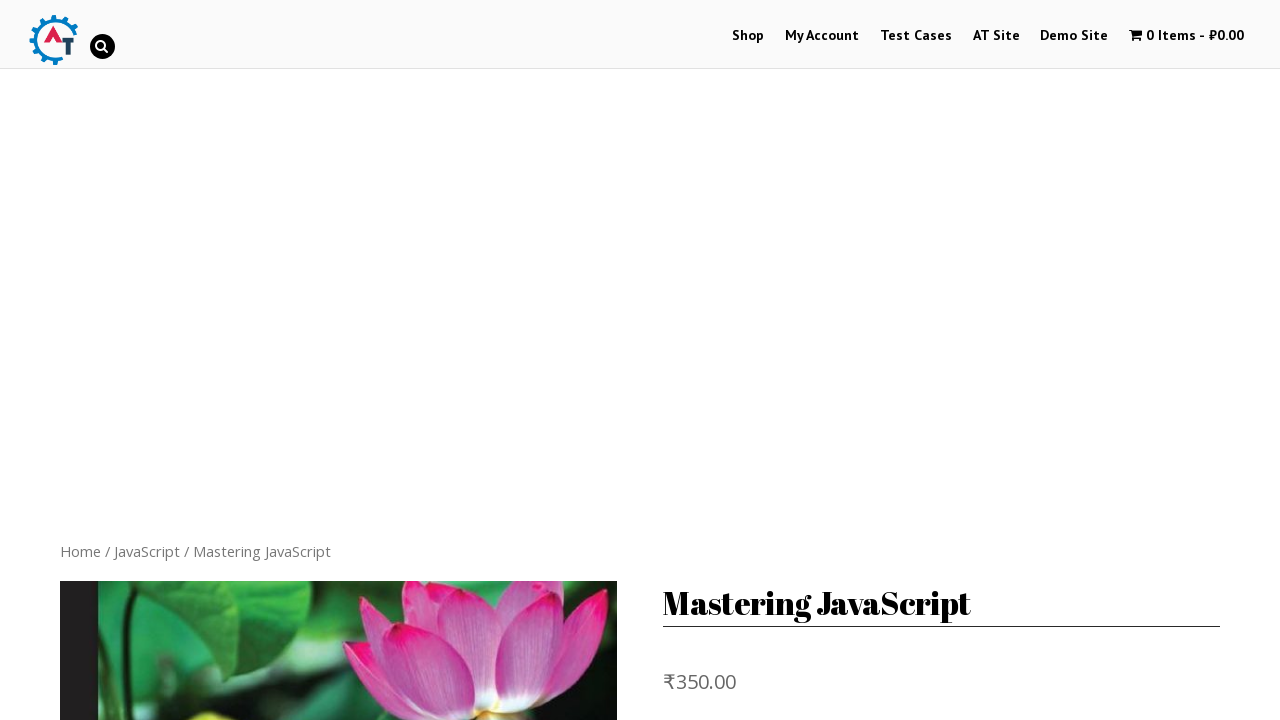

Clicked Add to Basket button at (812, 361) on xpath=//button[@type='submit']
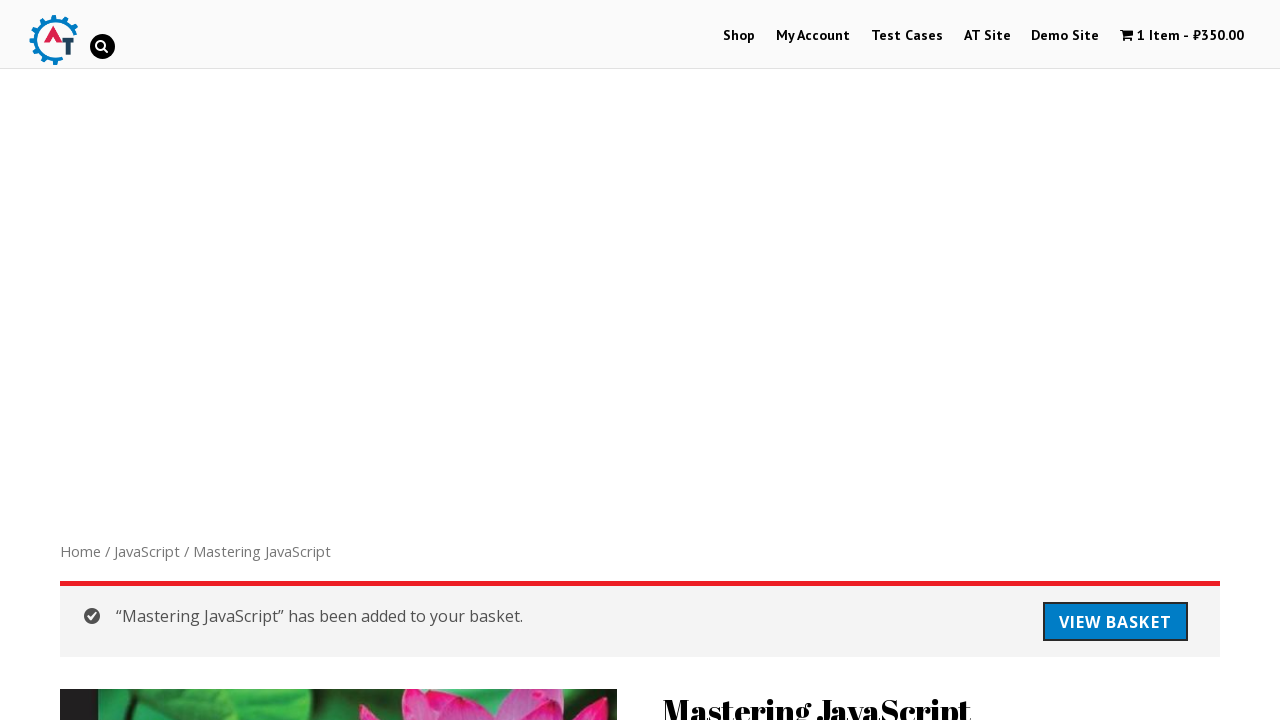

Success message appeared after adding book to basket
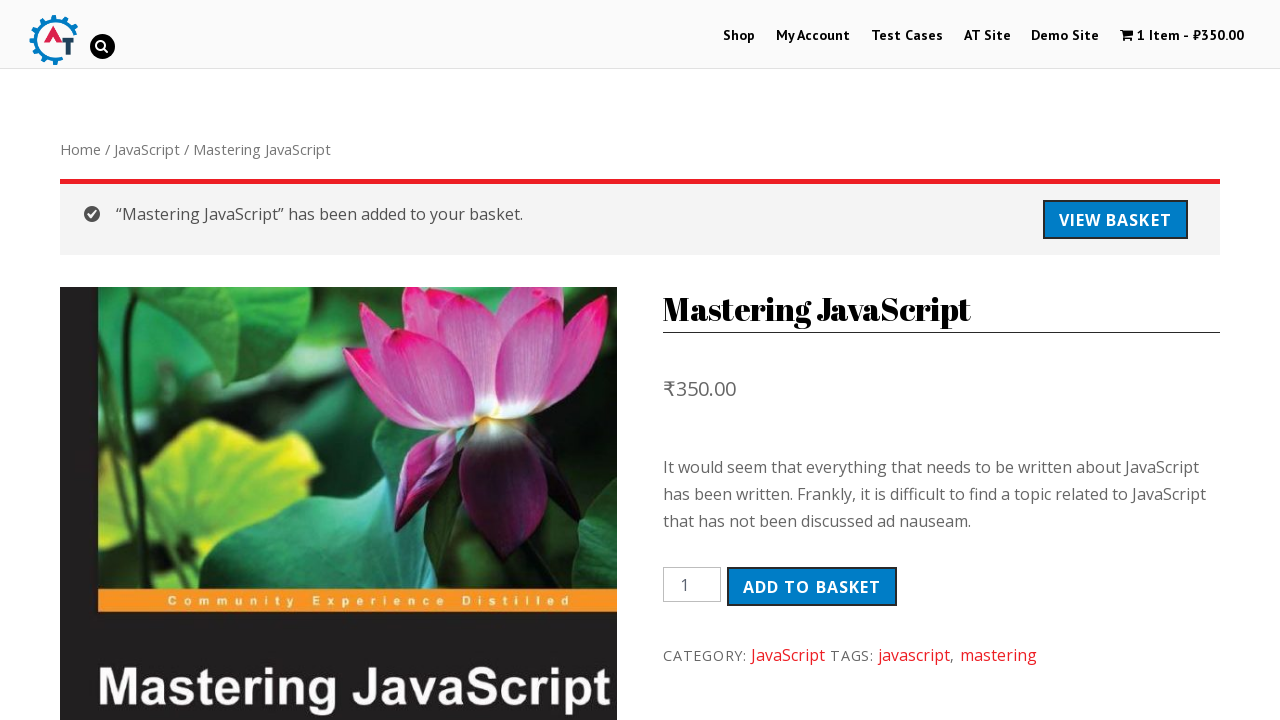

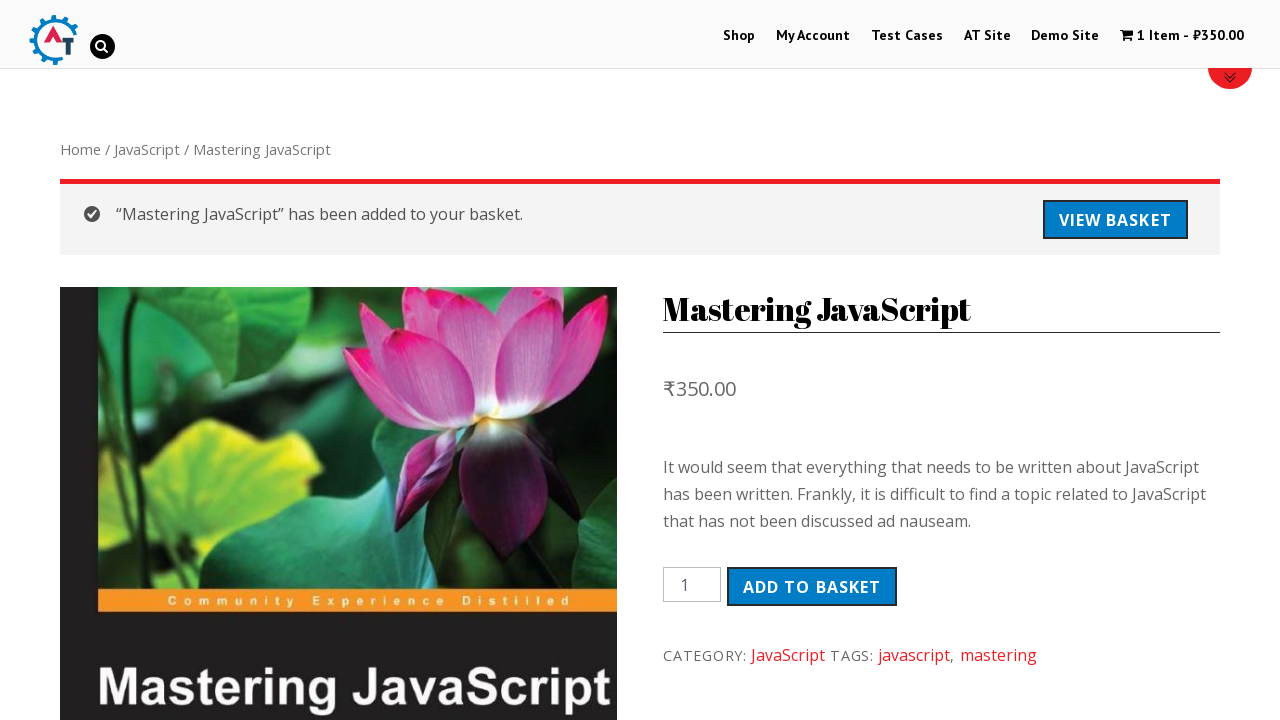